Tests multiple checkboxes by navigating to the checkboxes page and ensuring all checkboxes are selected by clicking only those that are not already checked

Starting URL: http://the-internet.herokuapp.com

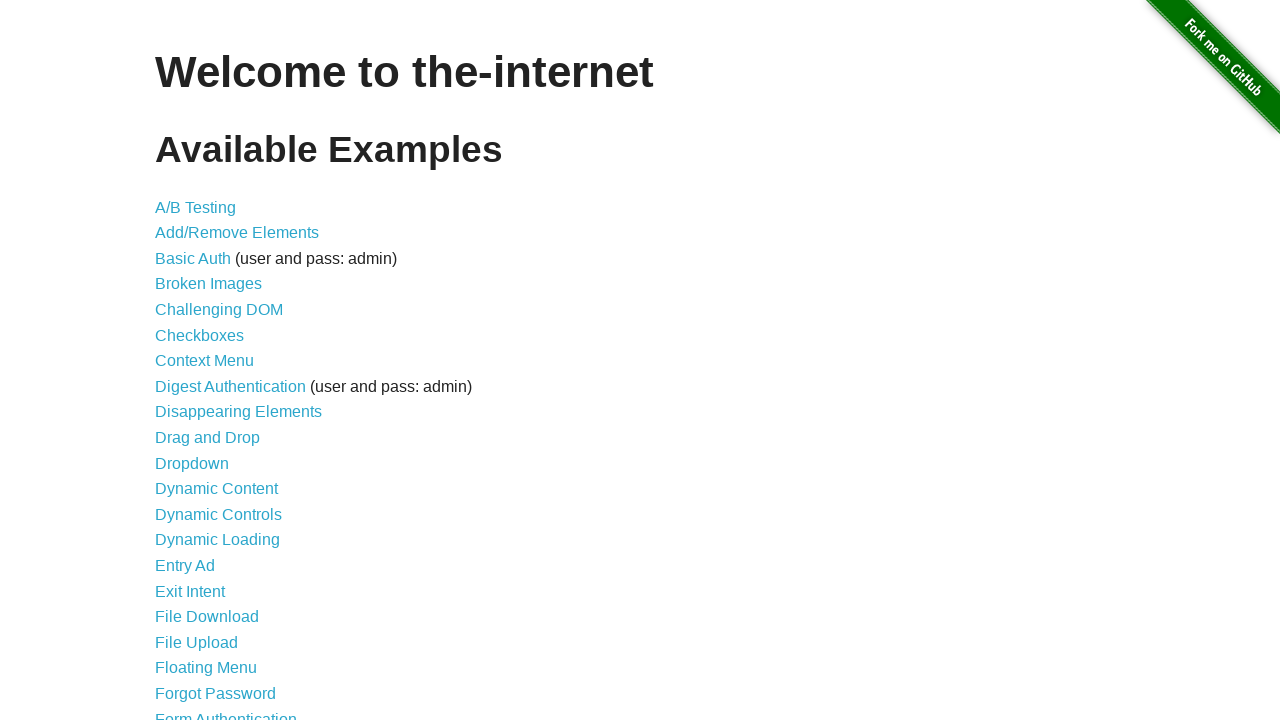

Clicked on the checkboxes link to navigate to checkboxes page at (200, 335) on a[href='/checkboxes']
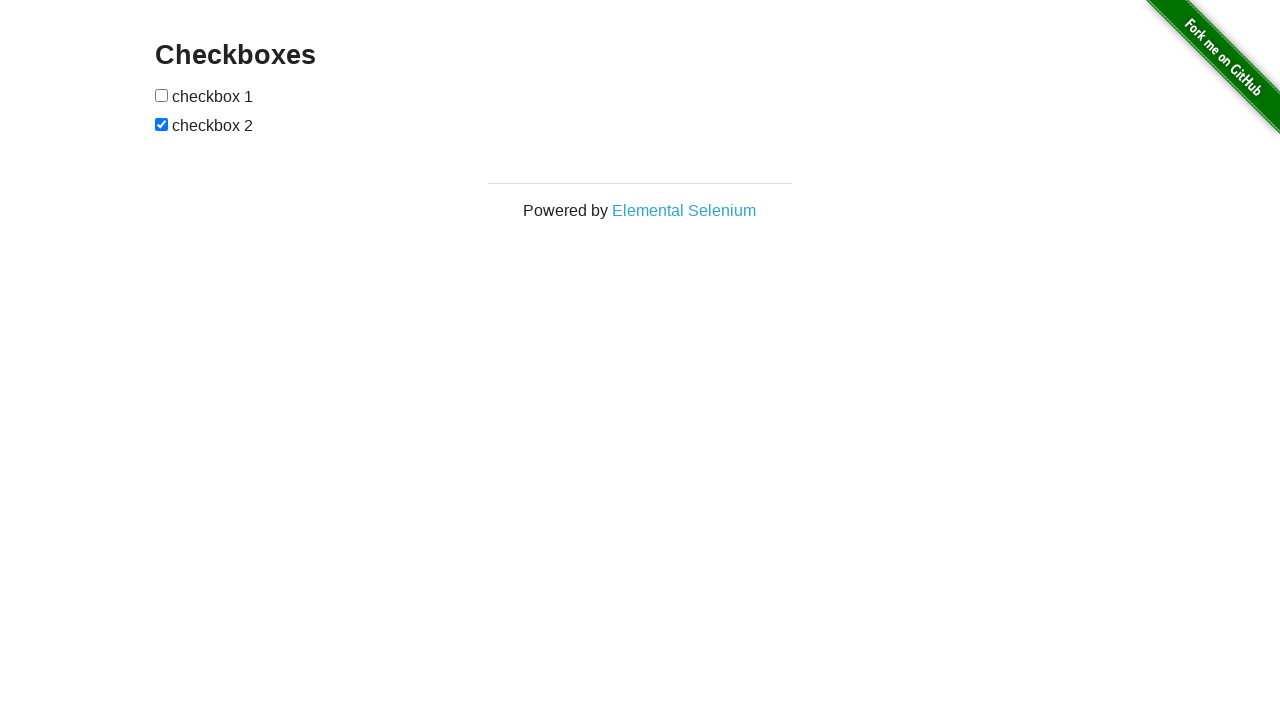

Retrieved all checkboxes from the page
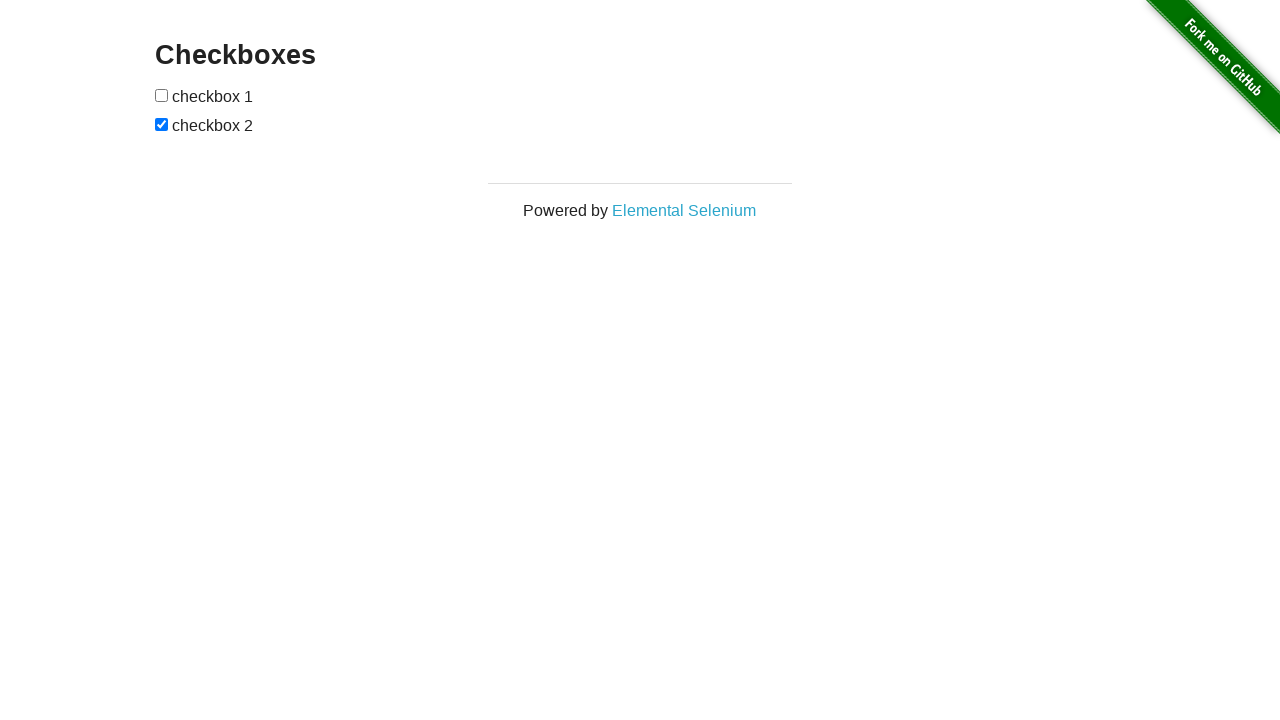

Clicked an unchecked checkbox to select it at (162, 95) on xpath=//input[@type='checkbox'] >> nth=0
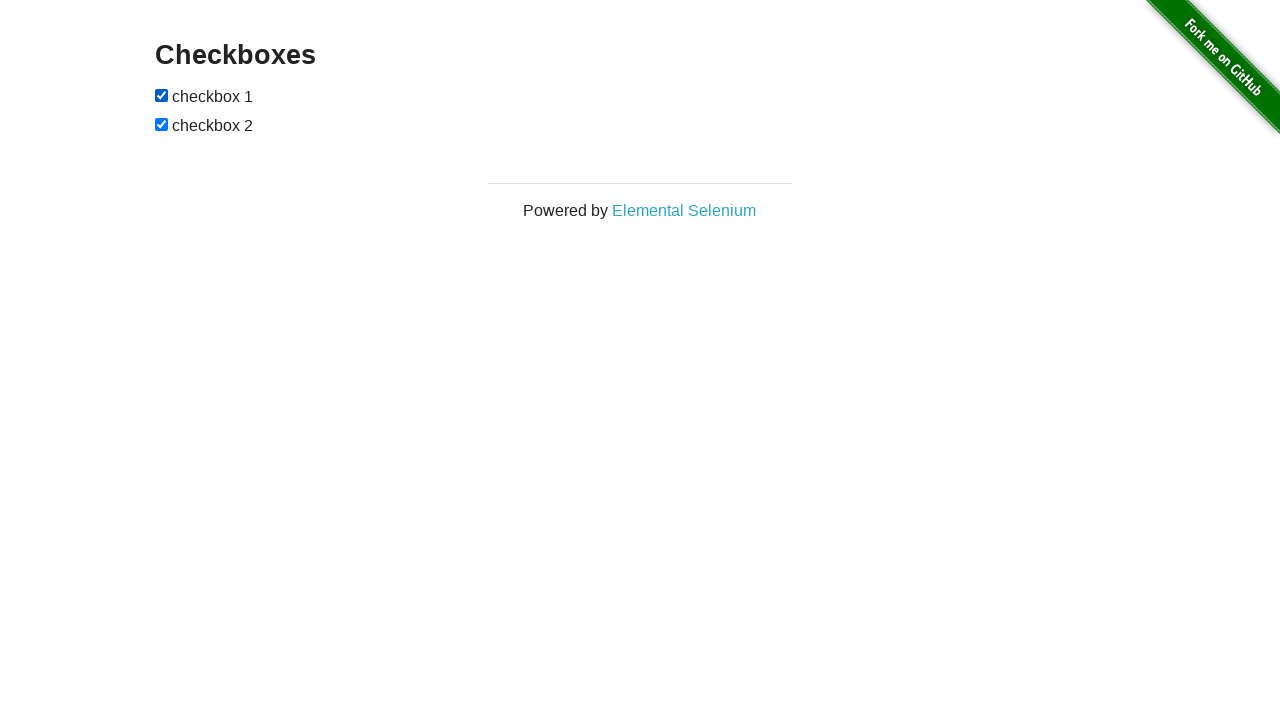

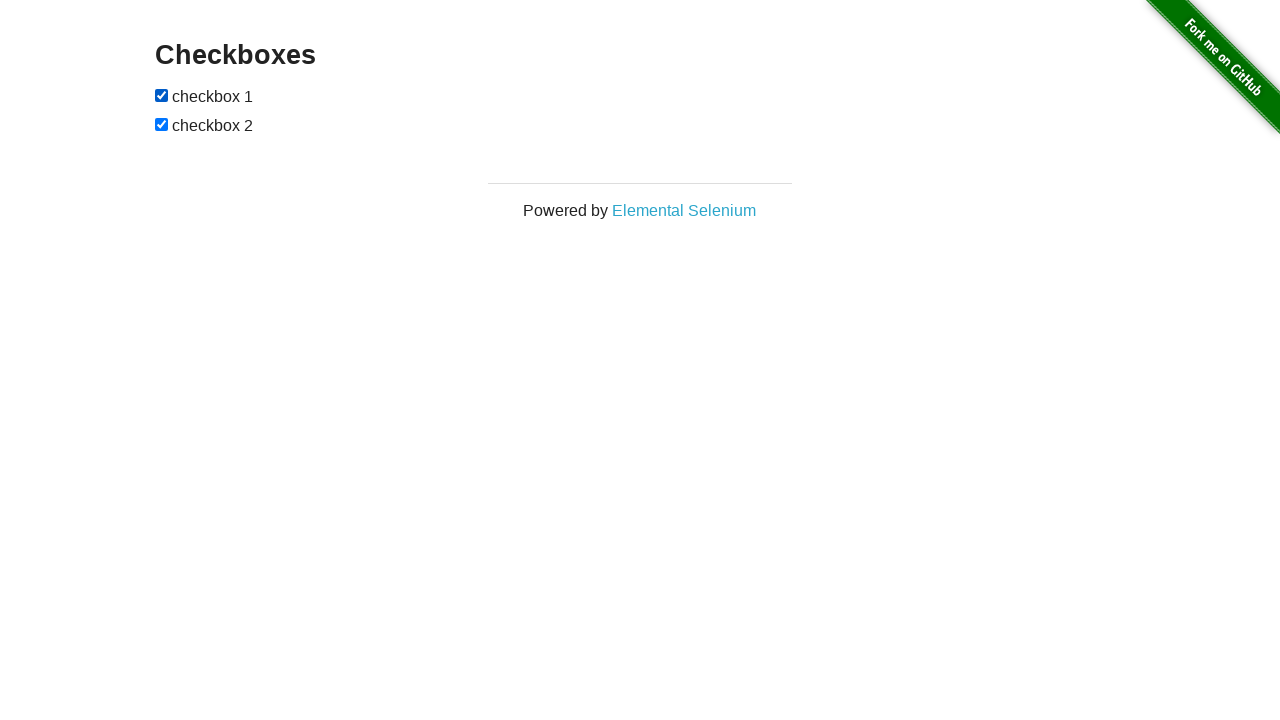